Creates a new browser context and navigates to a login page practice site

Starting URL: https://rahulshettyacademy.com/loginpagePractise/

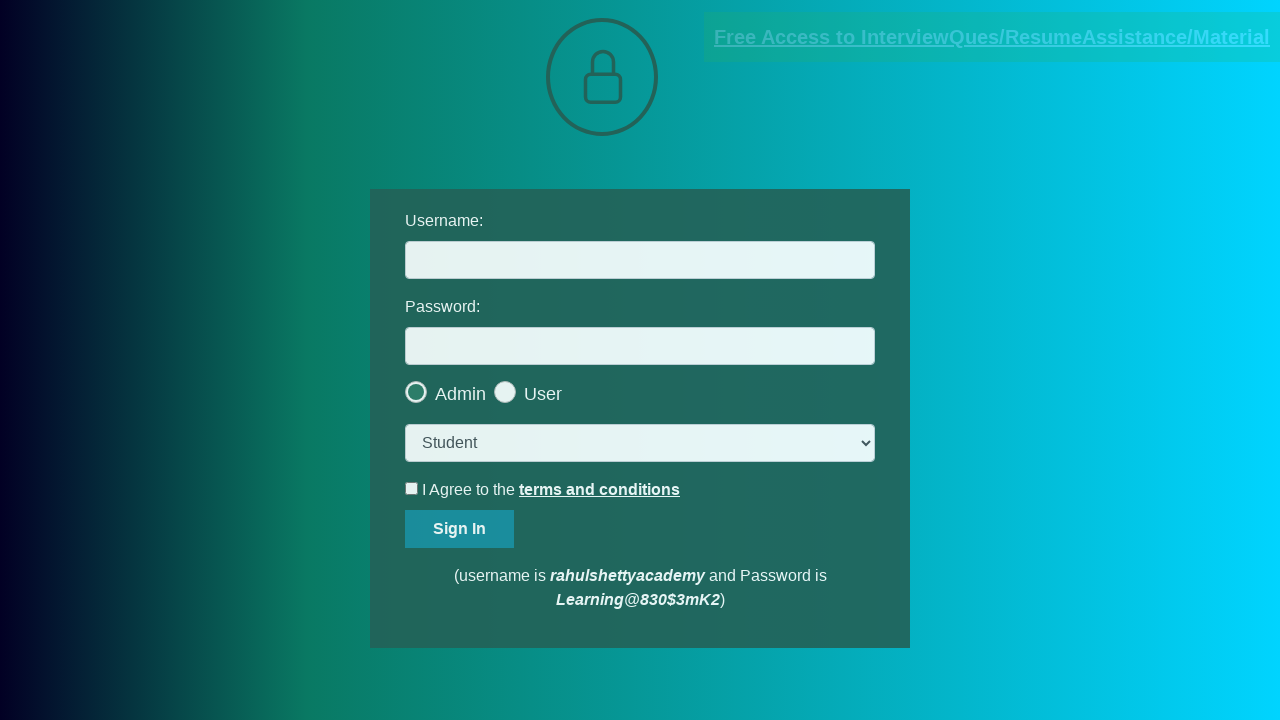

Waited for page to fully load (domcontentloaded state)
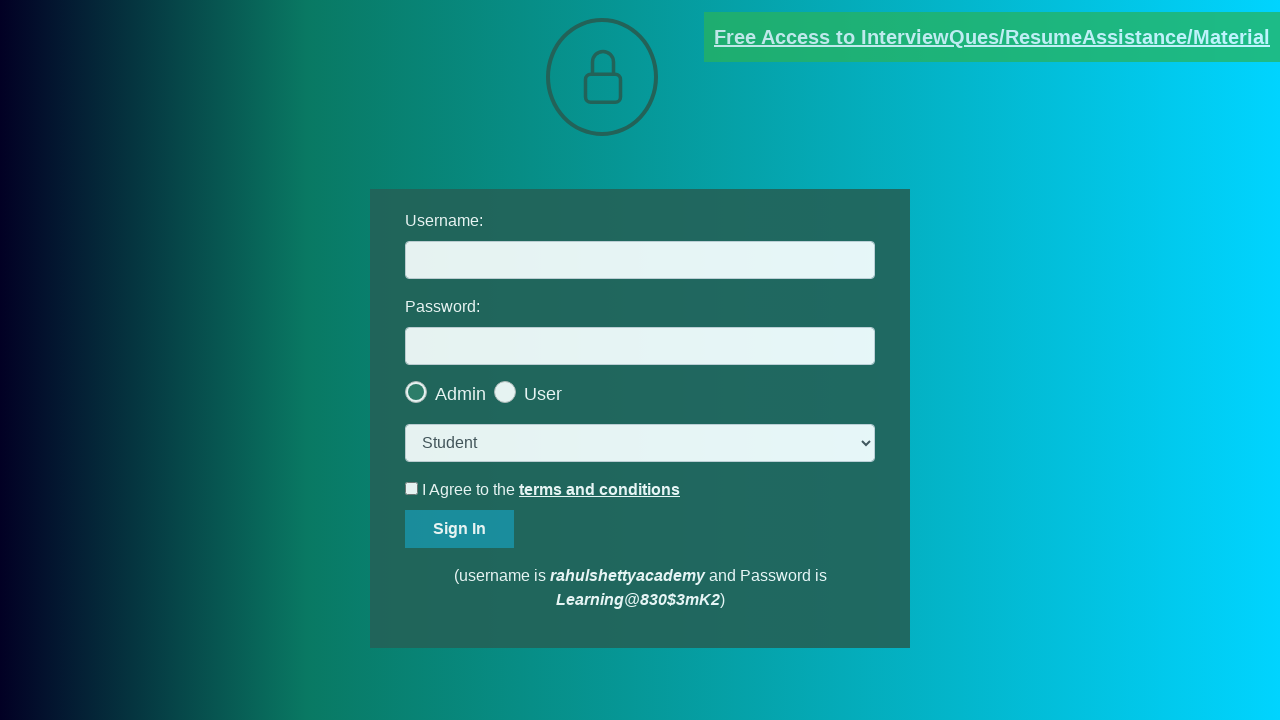

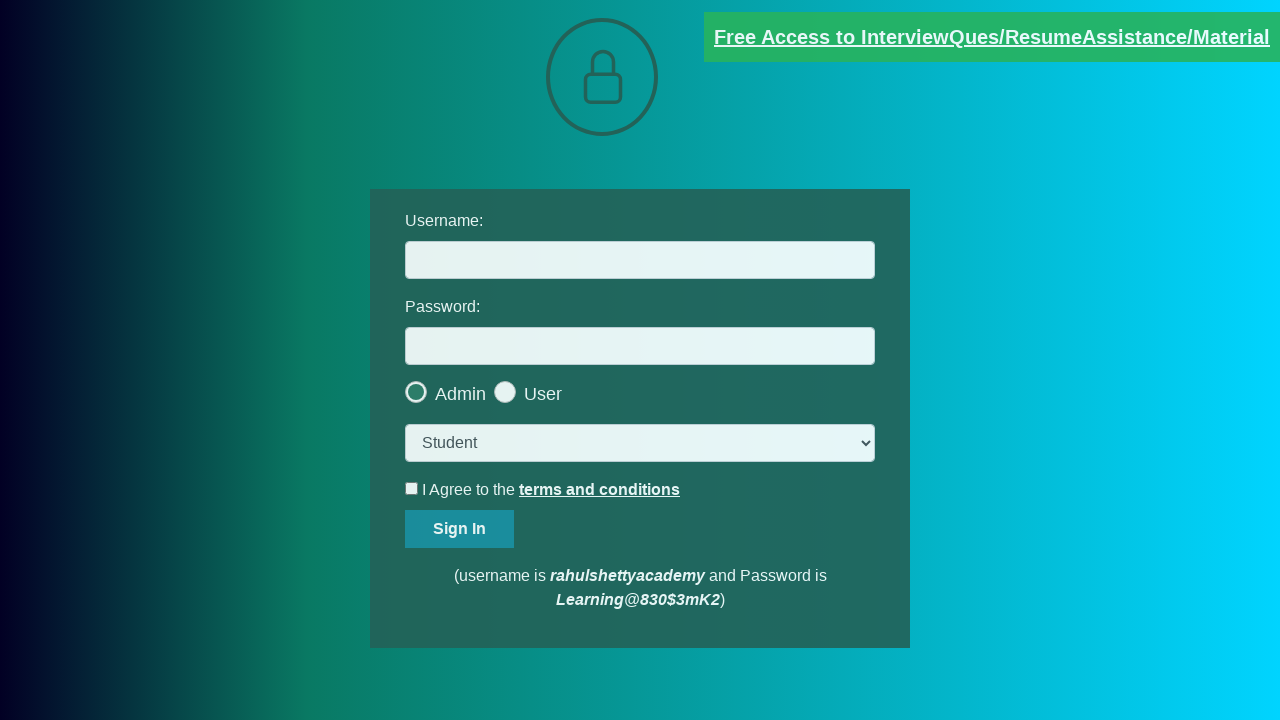